Tests that edits are cancelled when pressing Escape key

Starting URL: https://demo.playwright.dev/todomvc

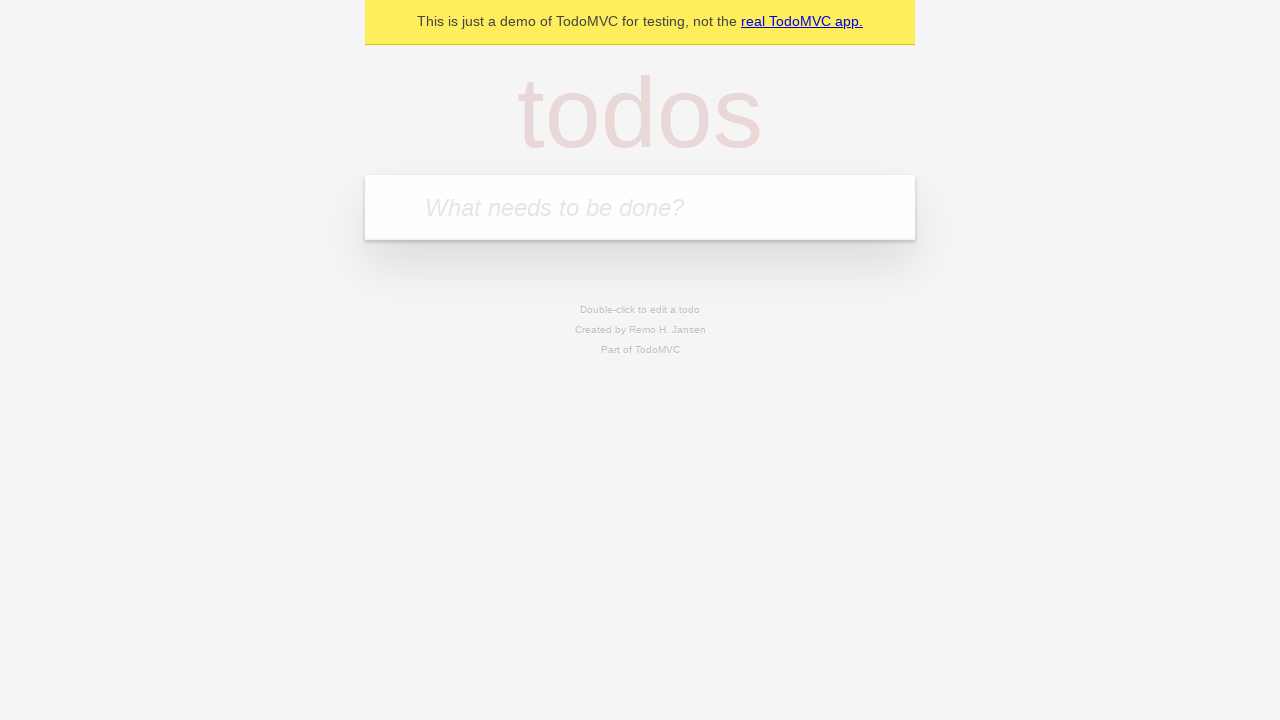

Filled first todo input with 'buy some cheese' on internal:attr=[placeholder="What needs to be done?"i]
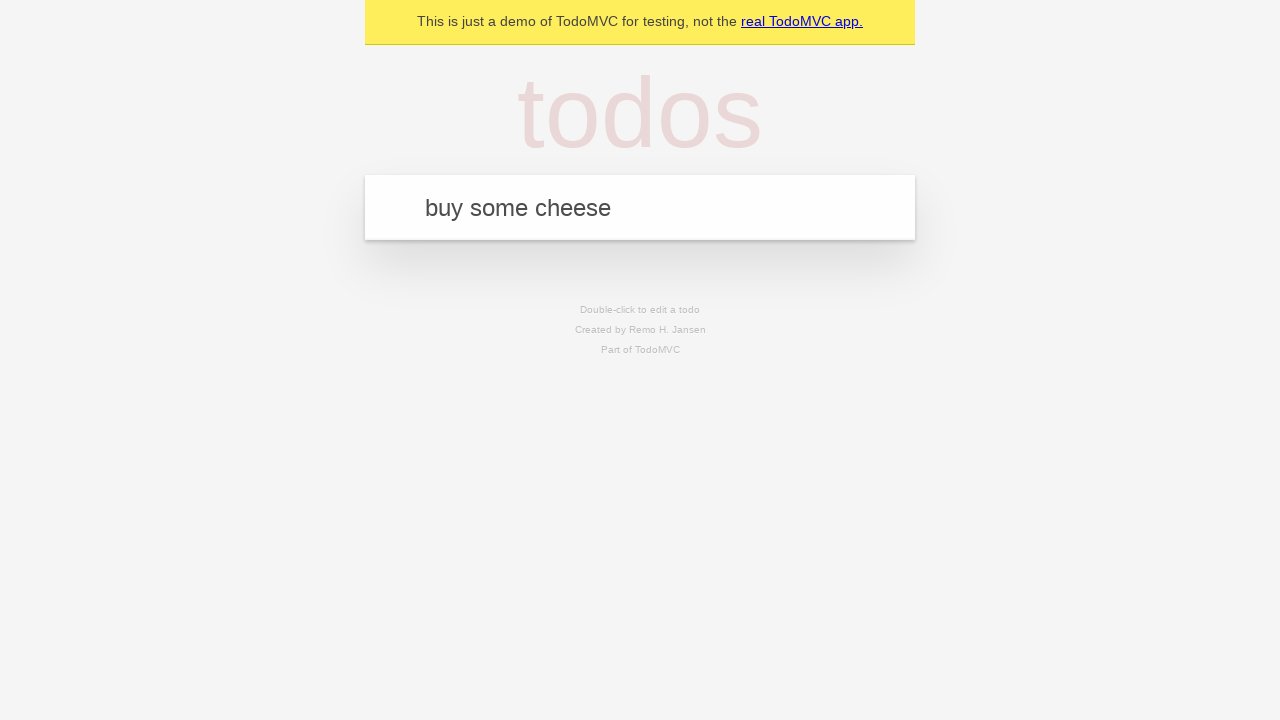

Pressed Enter to create first todo on internal:attr=[placeholder="What needs to be done?"i]
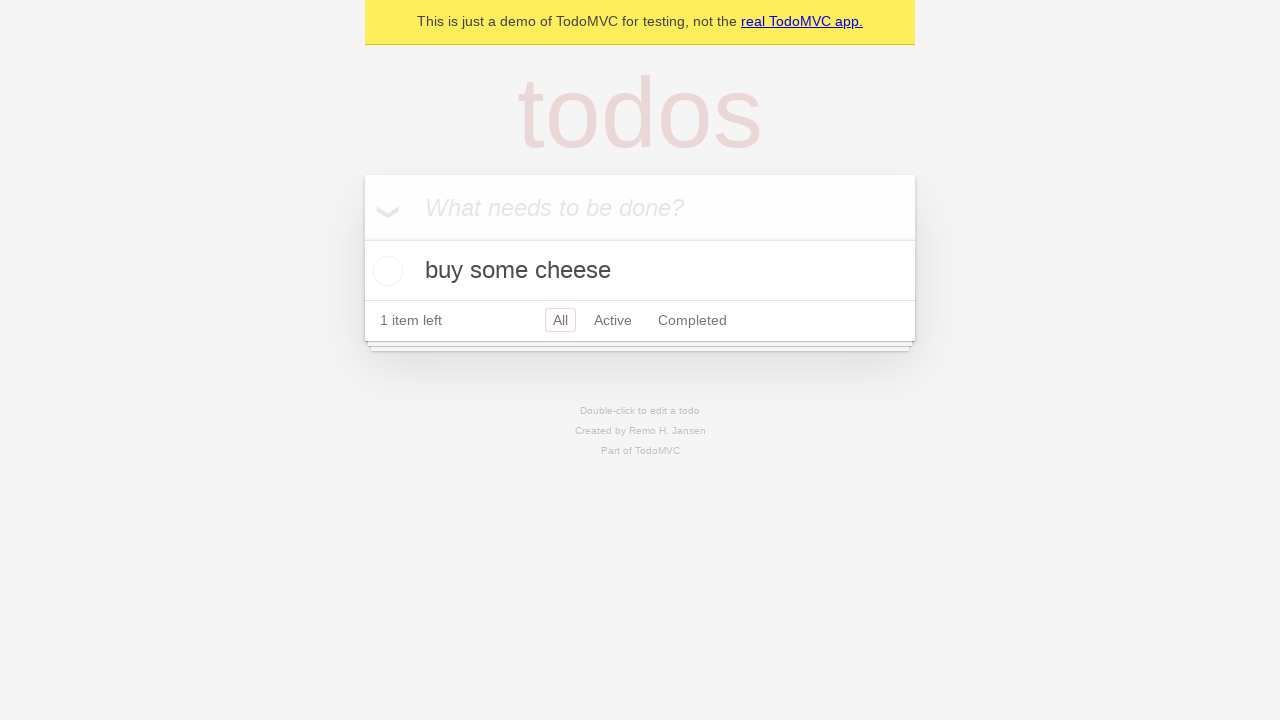

Filled second todo input with 'feed the cat' on internal:attr=[placeholder="What needs to be done?"i]
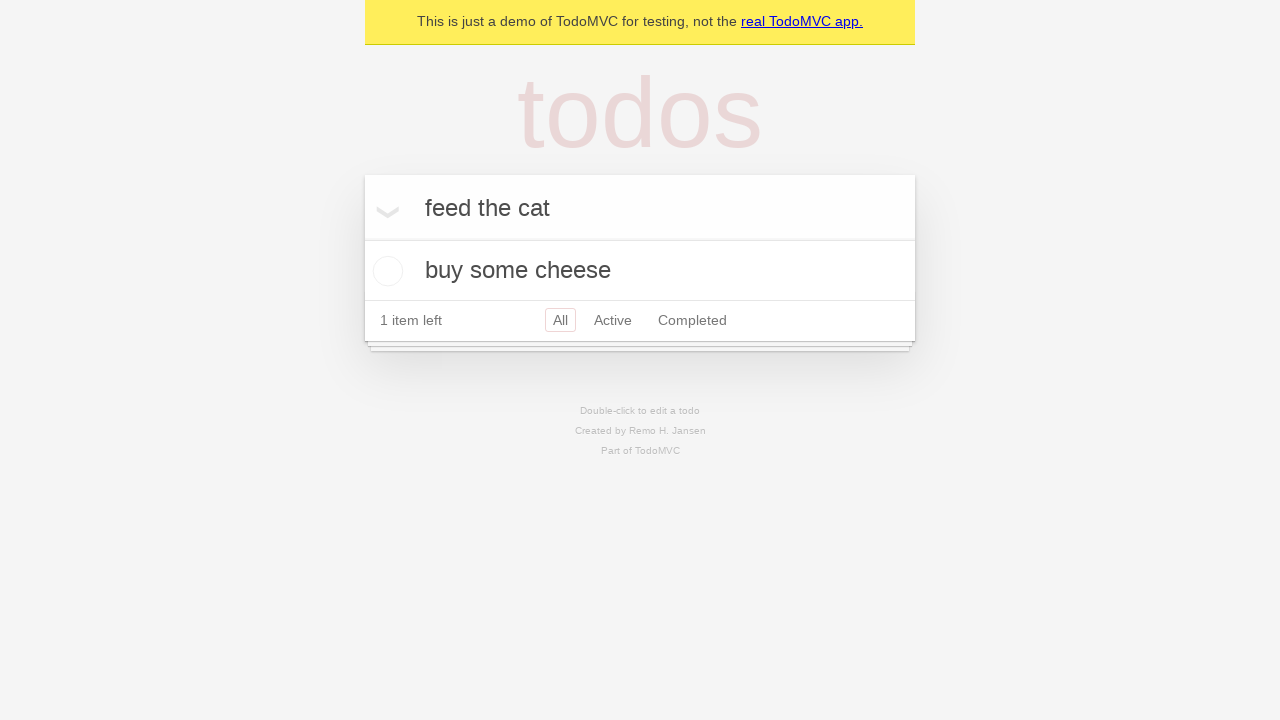

Pressed Enter to create second todo on internal:attr=[placeholder="What needs to be done?"i]
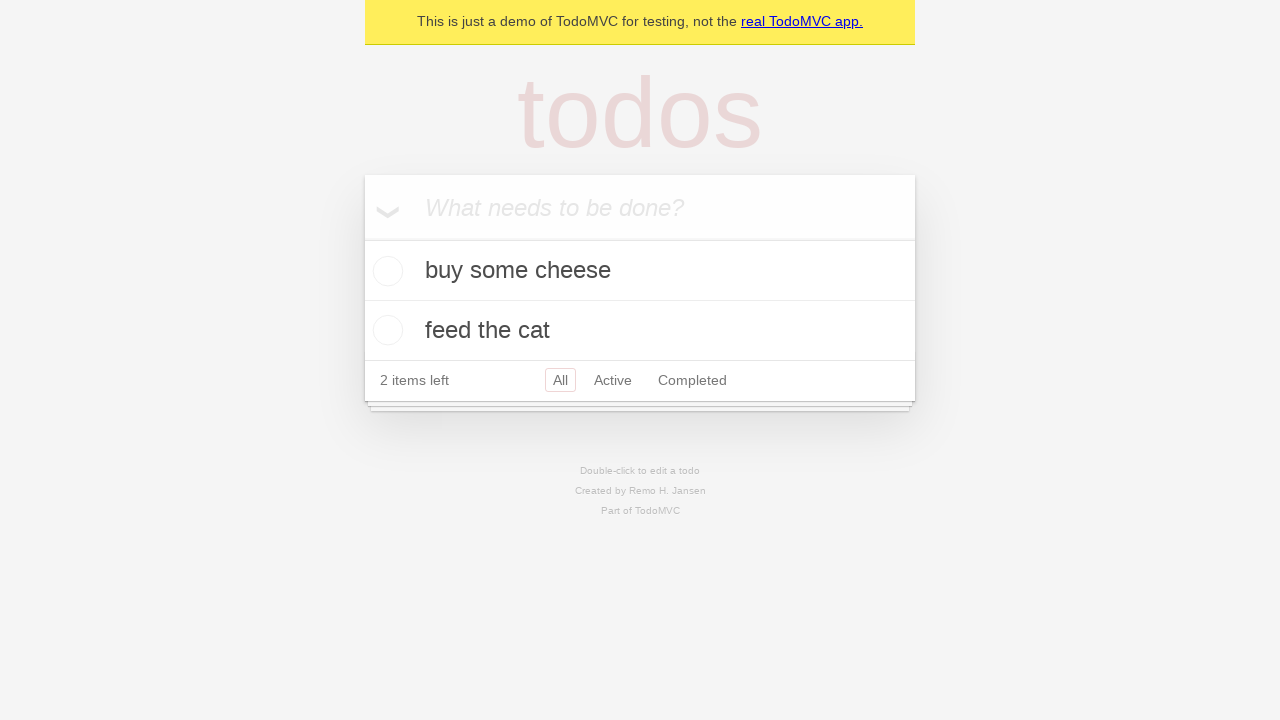

Filled third todo input with 'book a doctors appointment' on internal:attr=[placeholder="What needs to be done?"i]
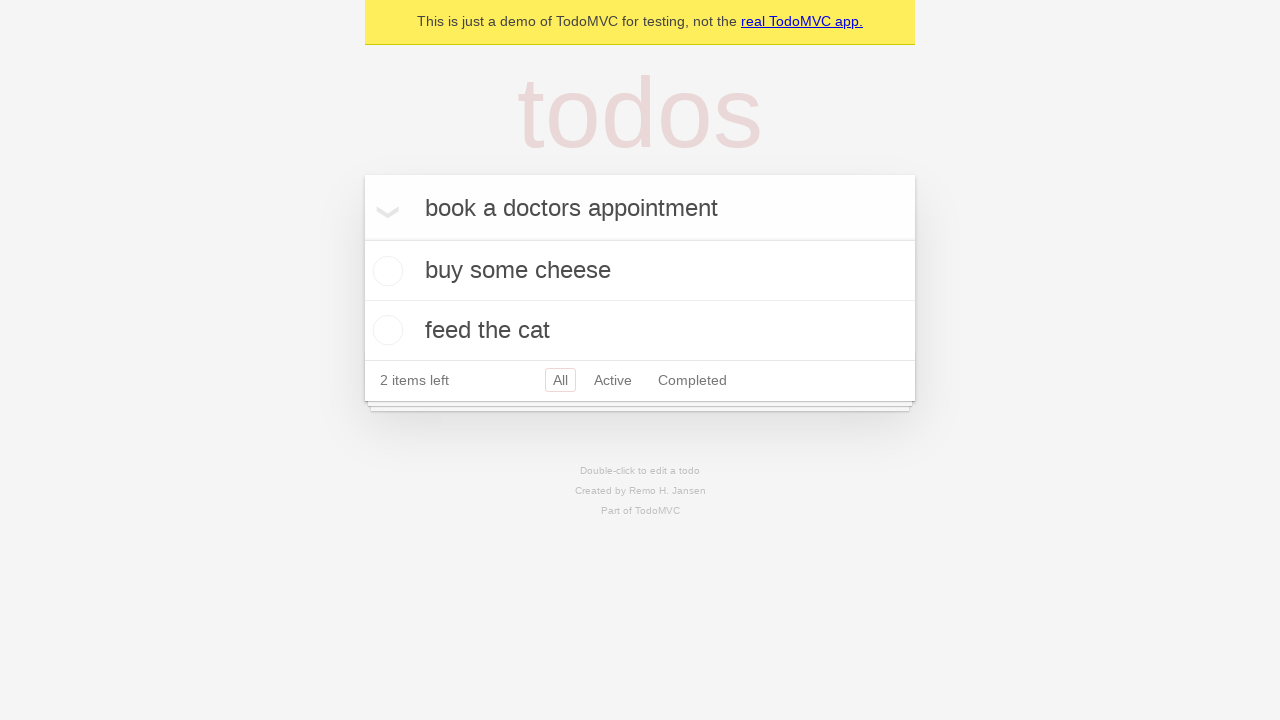

Pressed Enter to create third todo on internal:attr=[placeholder="What needs to be done?"i]
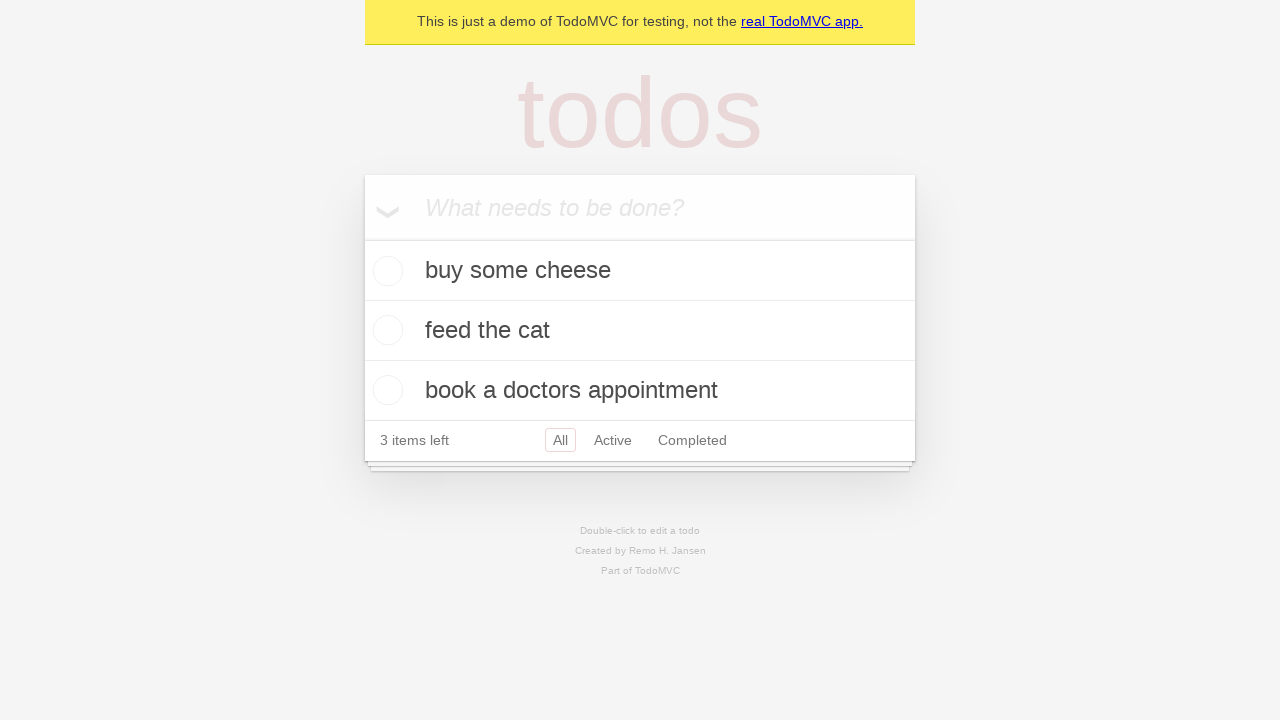

Double-clicked second todo to enter edit mode at (640, 331) on internal:testid=[data-testid="todo-item"s] >> nth=1
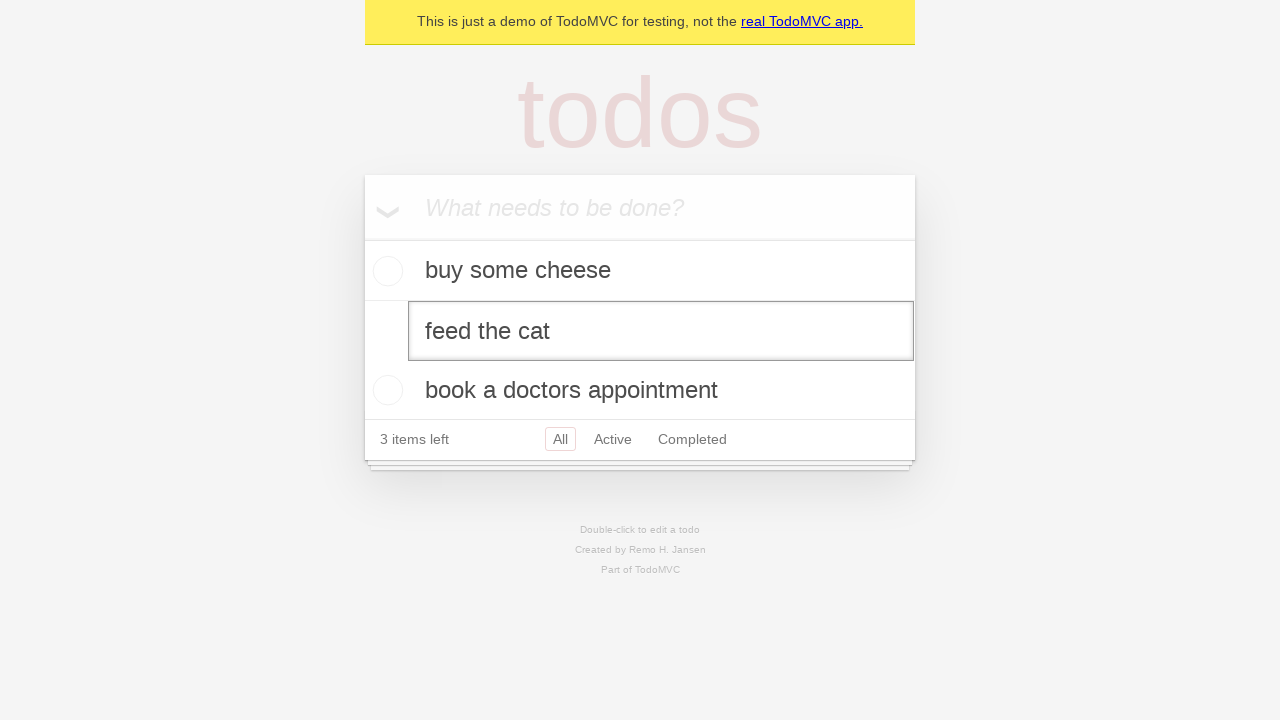

Filled edit textbox with 'buy some sausages' on internal:testid=[data-testid="todo-item"s] >> nth=1 >> internal:role=textbox[nam
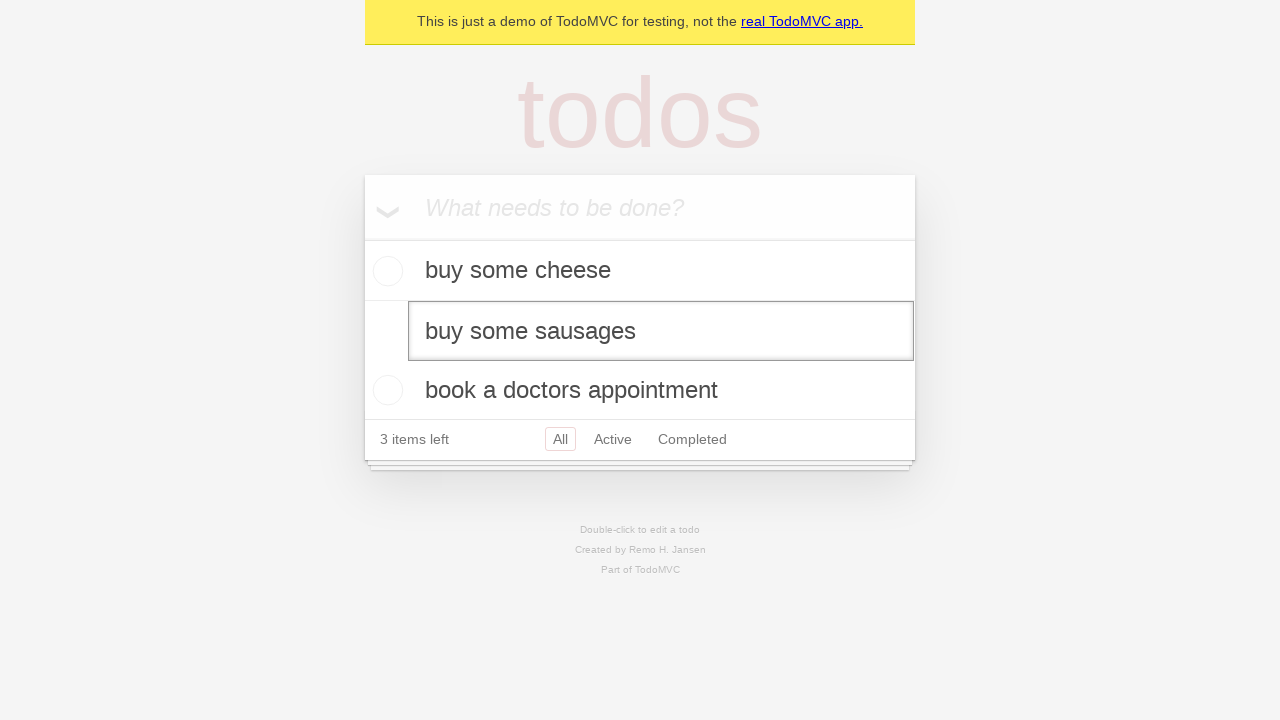

Pressed Escape to cancel edit and revert to original text on internal:testid=[data-testid="todo-item"s] >> nth=1 >> internal:role=textbox[nam
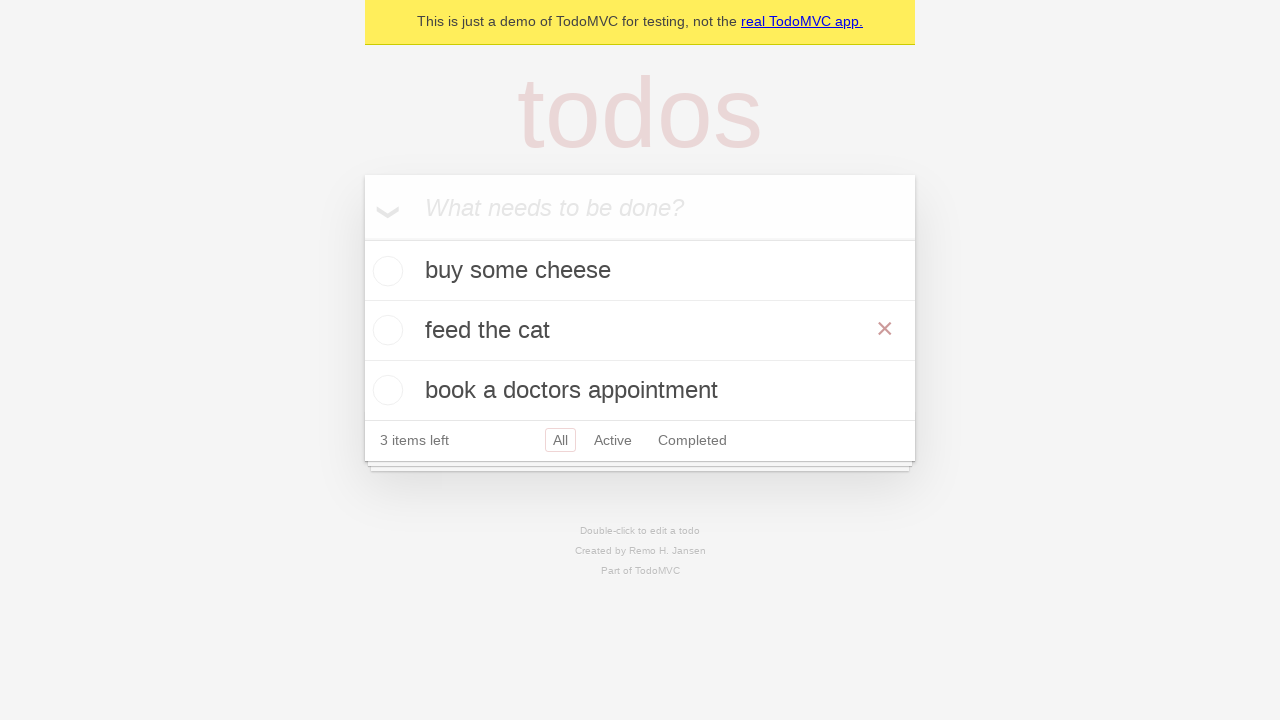

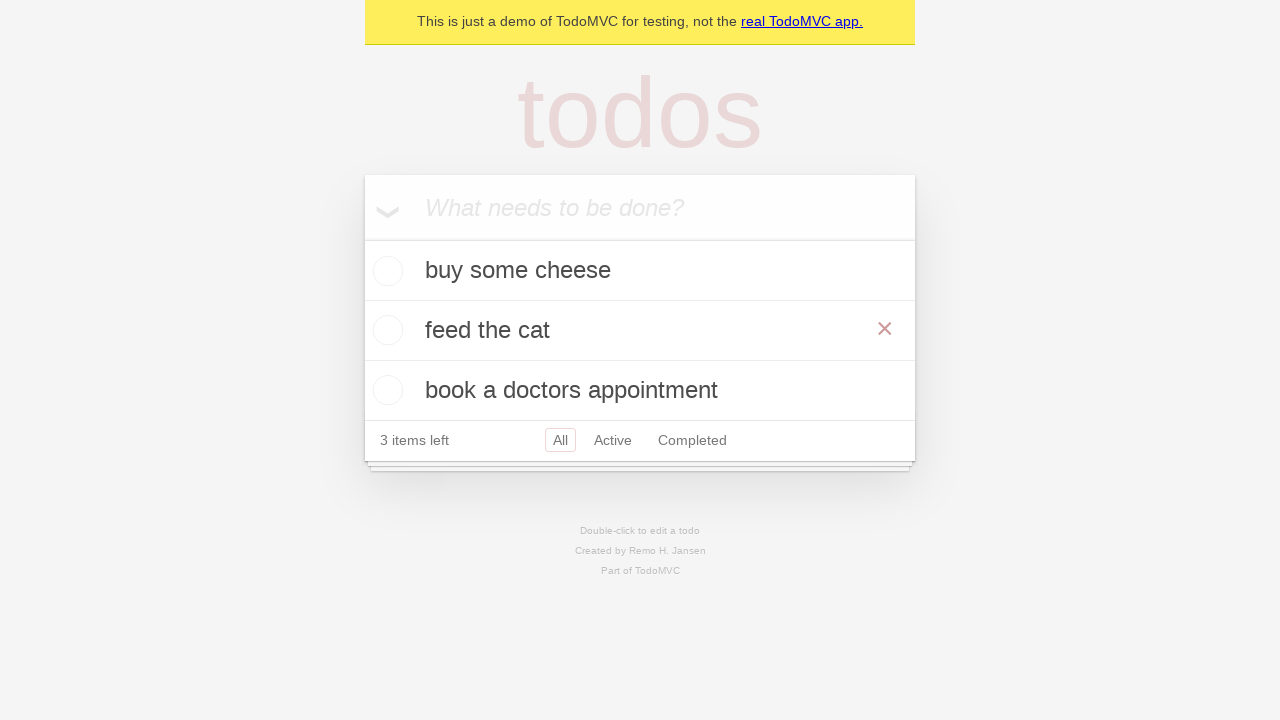